Tests signup with numeric value in name field to verify name field validation

Starting URL: https://notes-makers.vercel.app/

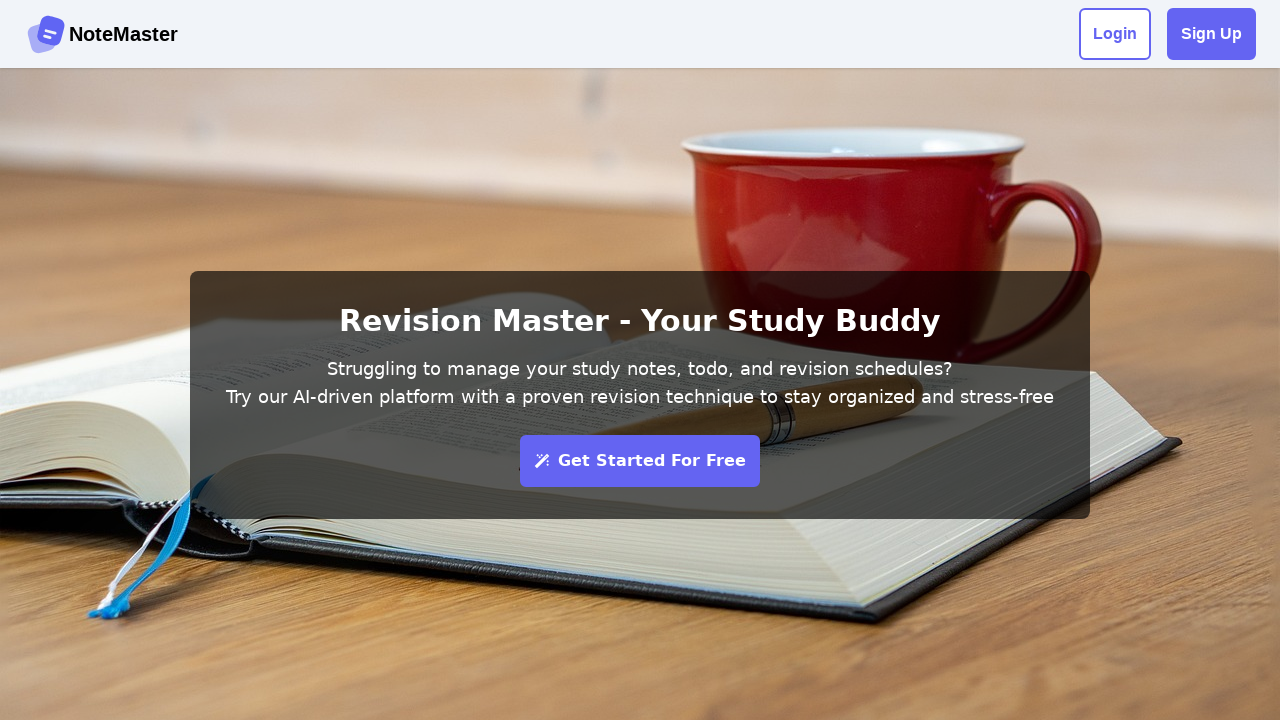

Clicked Sign Up button to open signup form at (1212, 34) on xpath=//div[@class='flex justify-center items-center gap-4']//strong[@class='fle
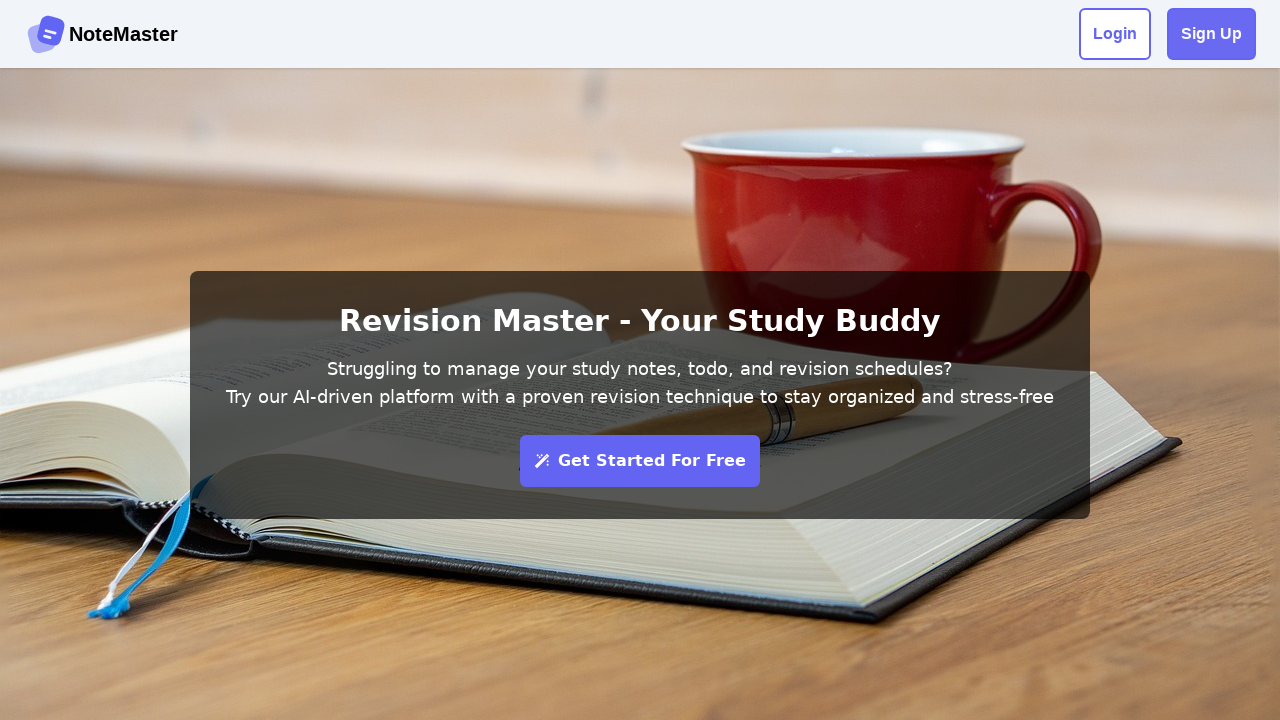

Filled name field with numeric value '6596658' on #name
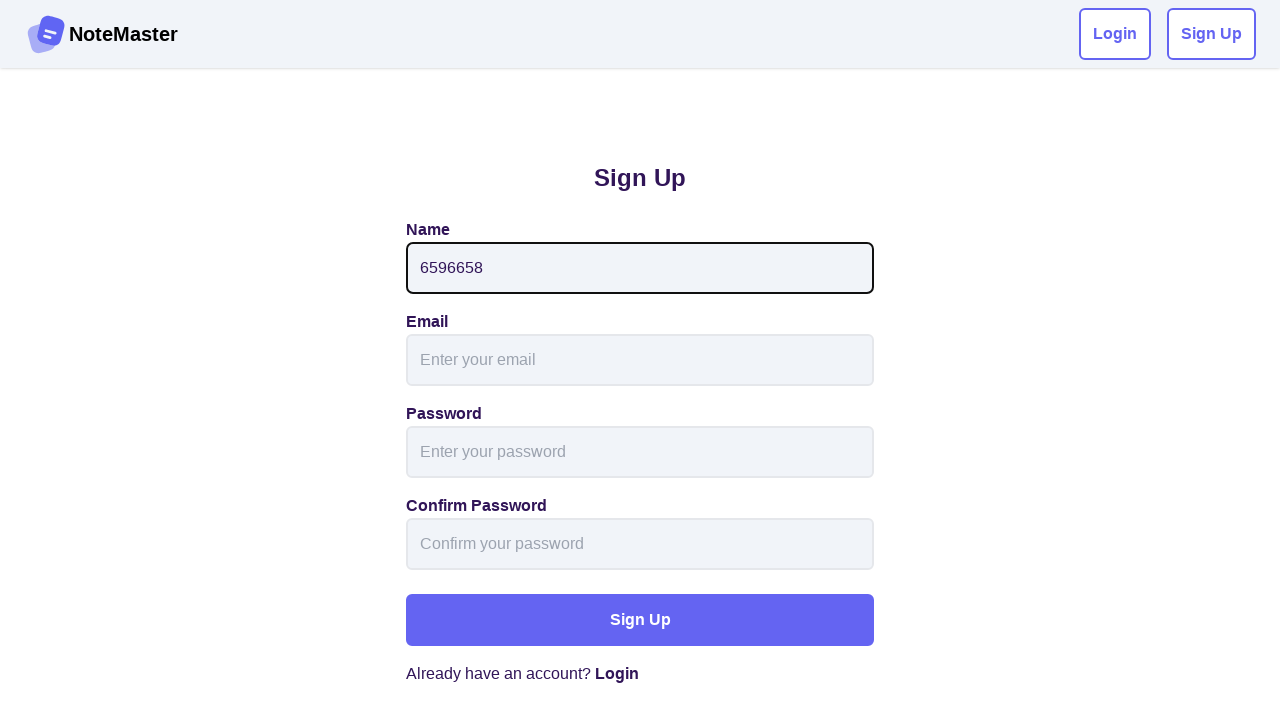

Filled email field with 'testuser753@example.com' on (//input[@id='email'])[1]
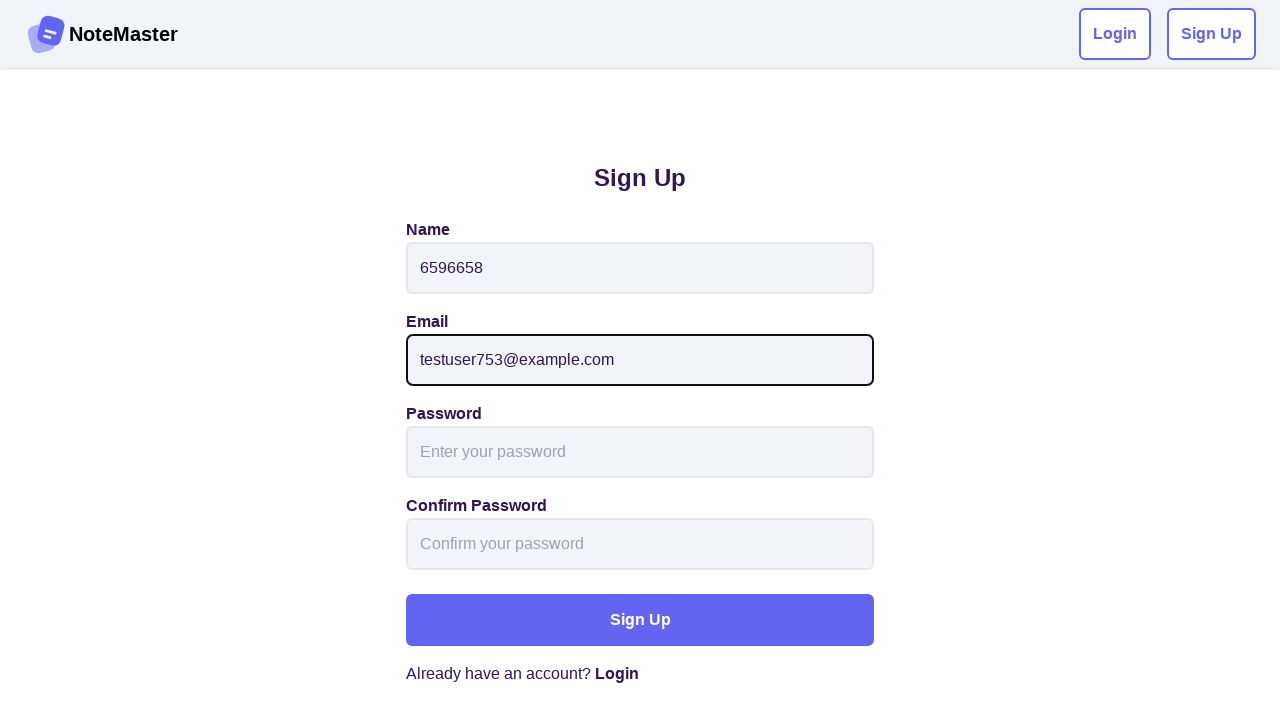

Filled password field with 'Pass1235' on //input[@id='password']
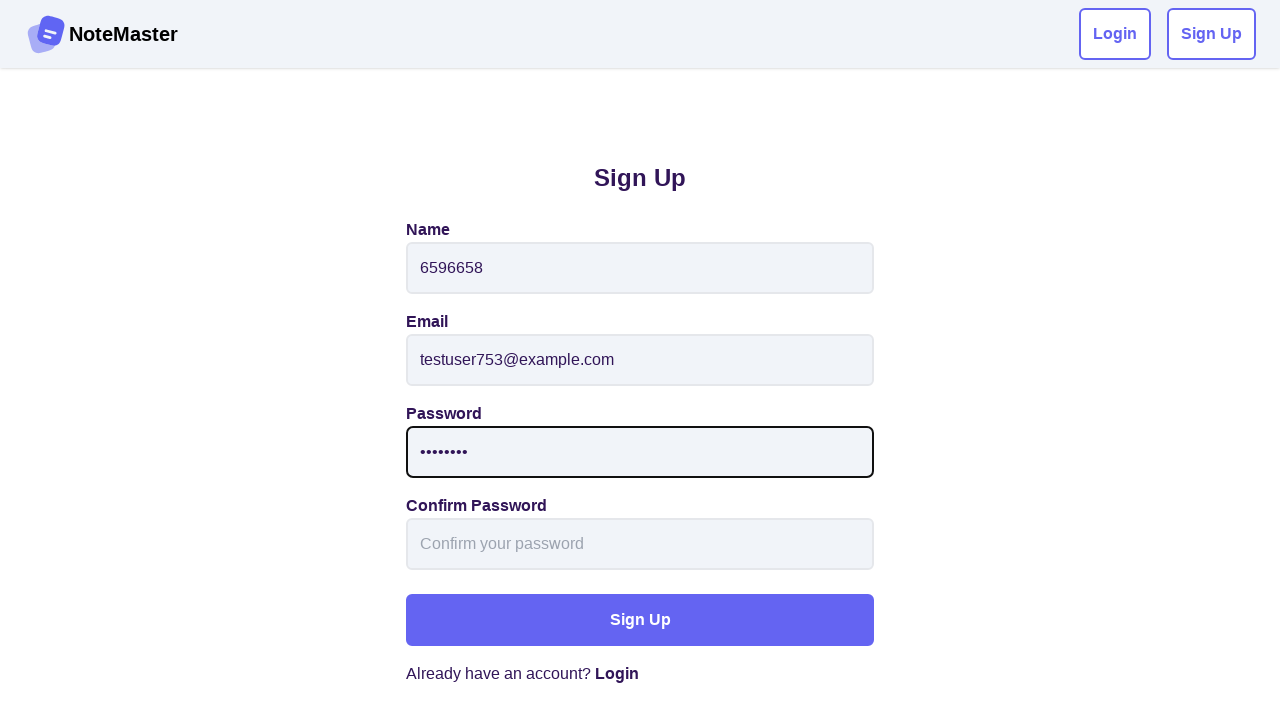

Filled confirm password field with 'Pass@1235' on //input[@id='confirmPassword']
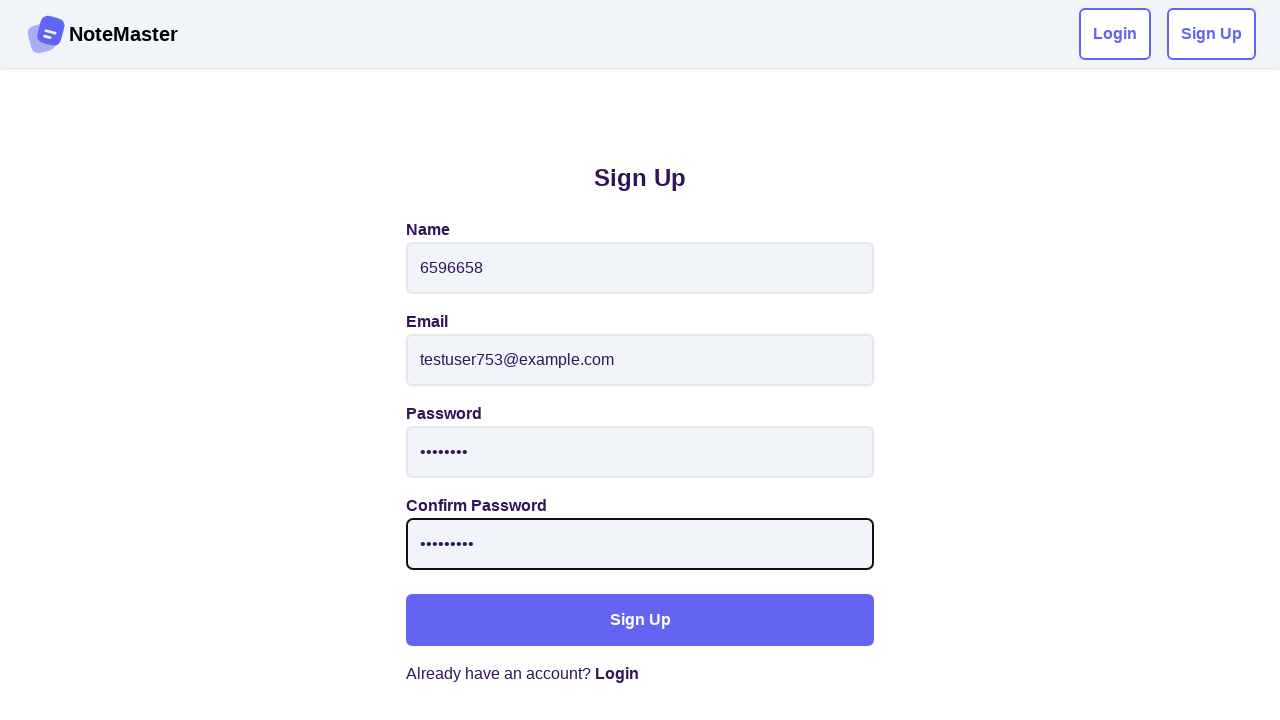

Clicked Sign Up button to submit the signup form at (640, 620) on (//strong[contains(@class,'flex items-center justify-center')][normalize-space()
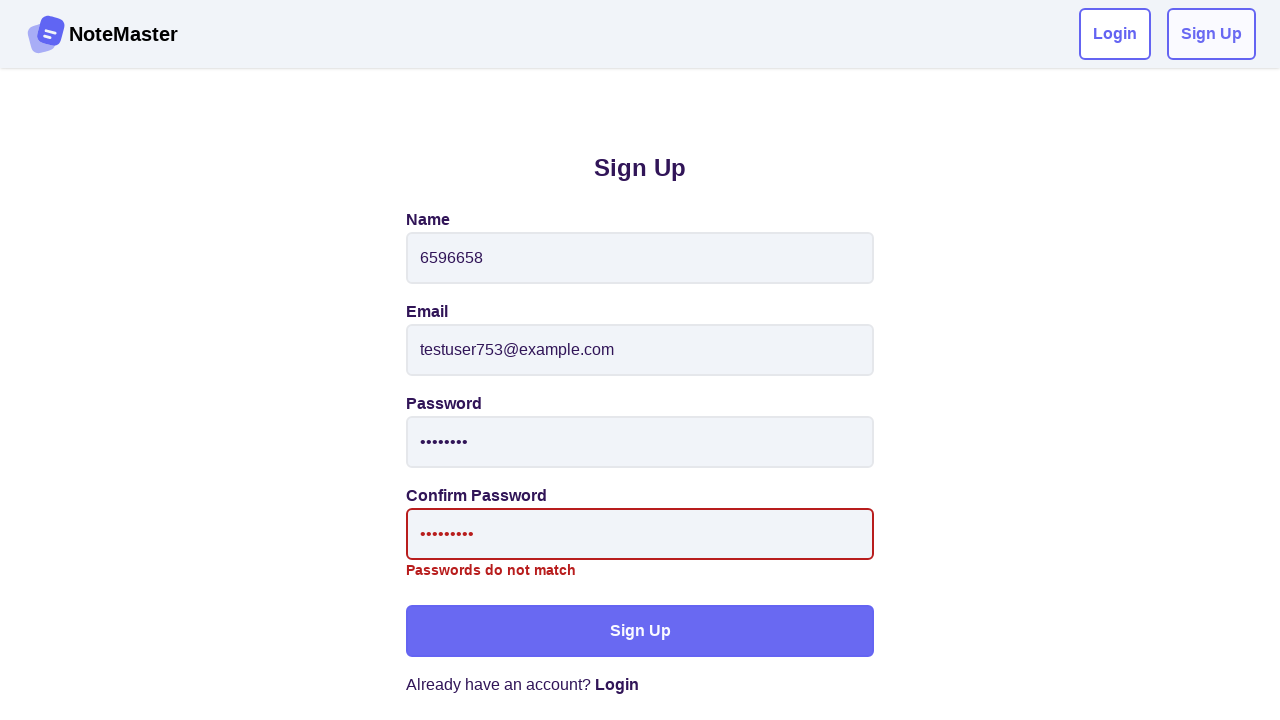

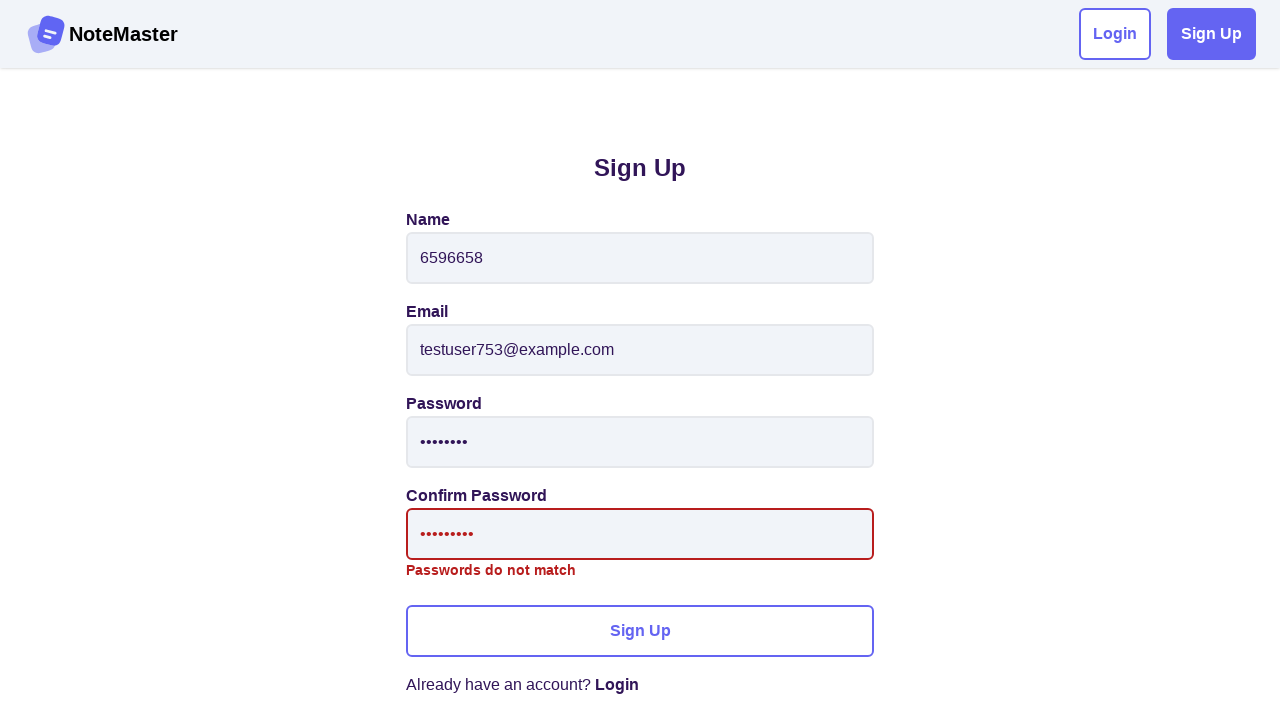